Tests JavaScript executor by scrolling to an element using JavaScript

Starting URL: https://rahulshettyacademy.com/AutomationPractice/

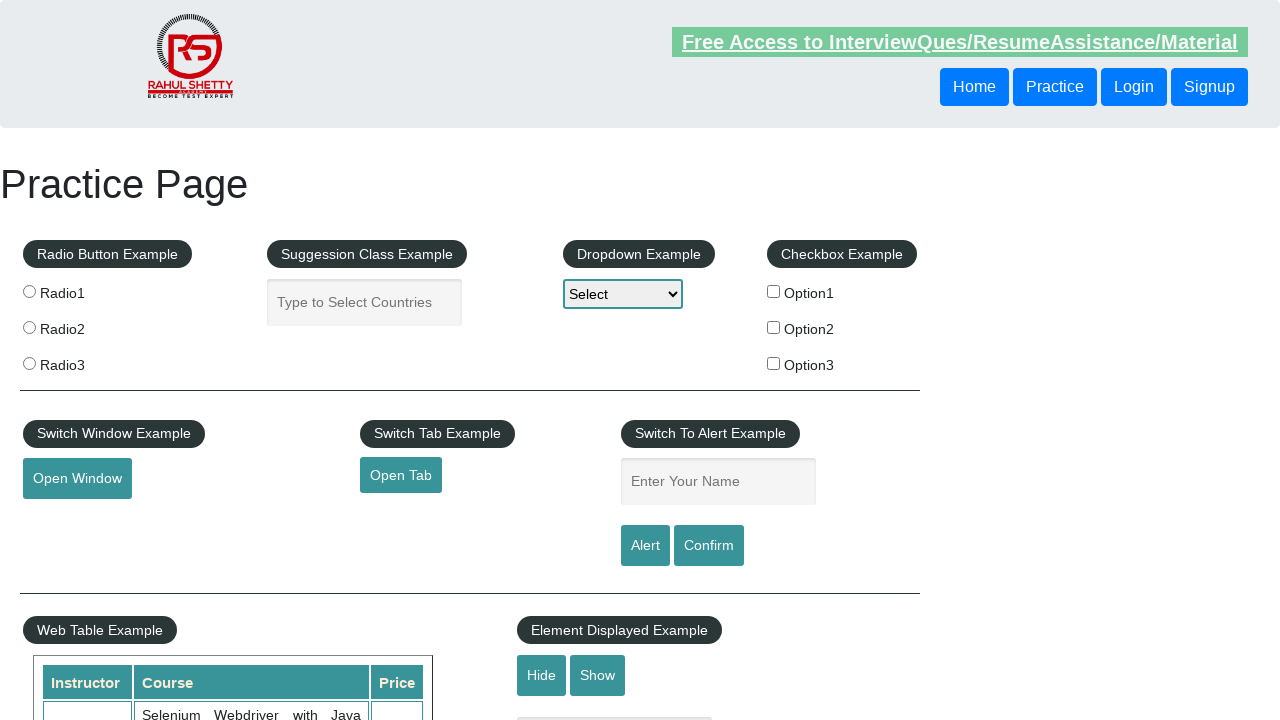

Scrolled #mousehover element into view using scroll_into_view_if_needed()
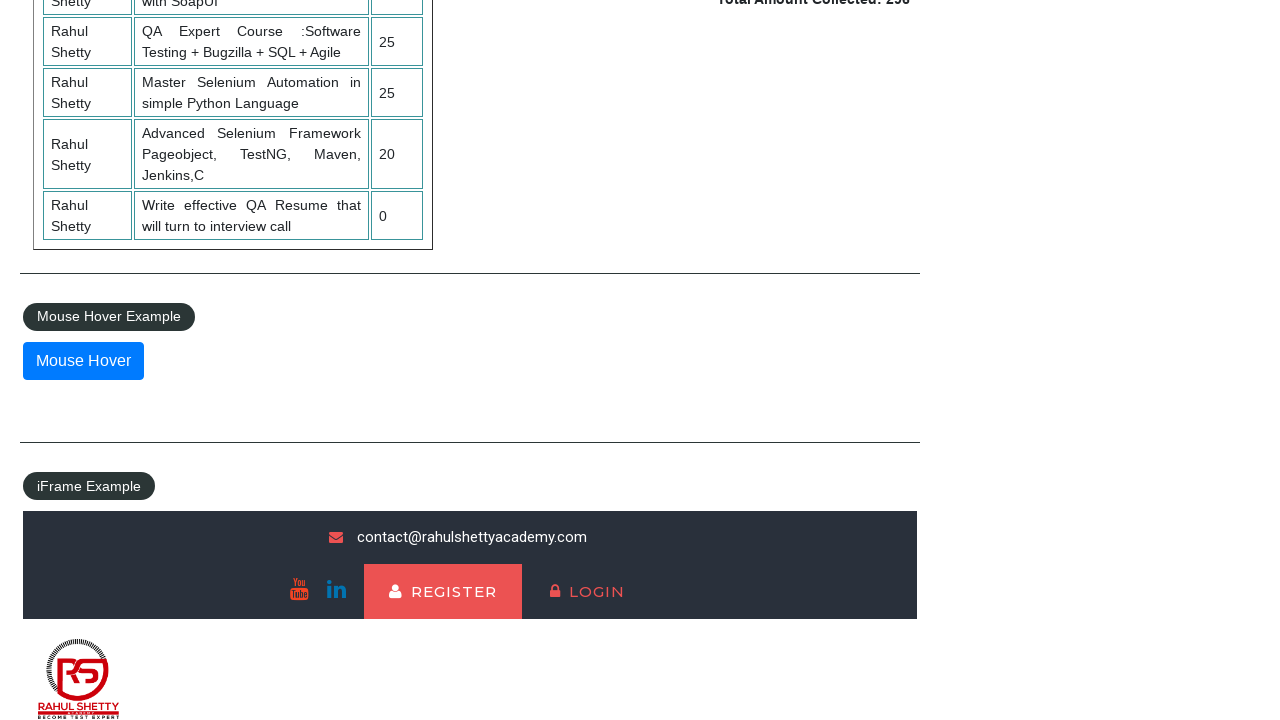

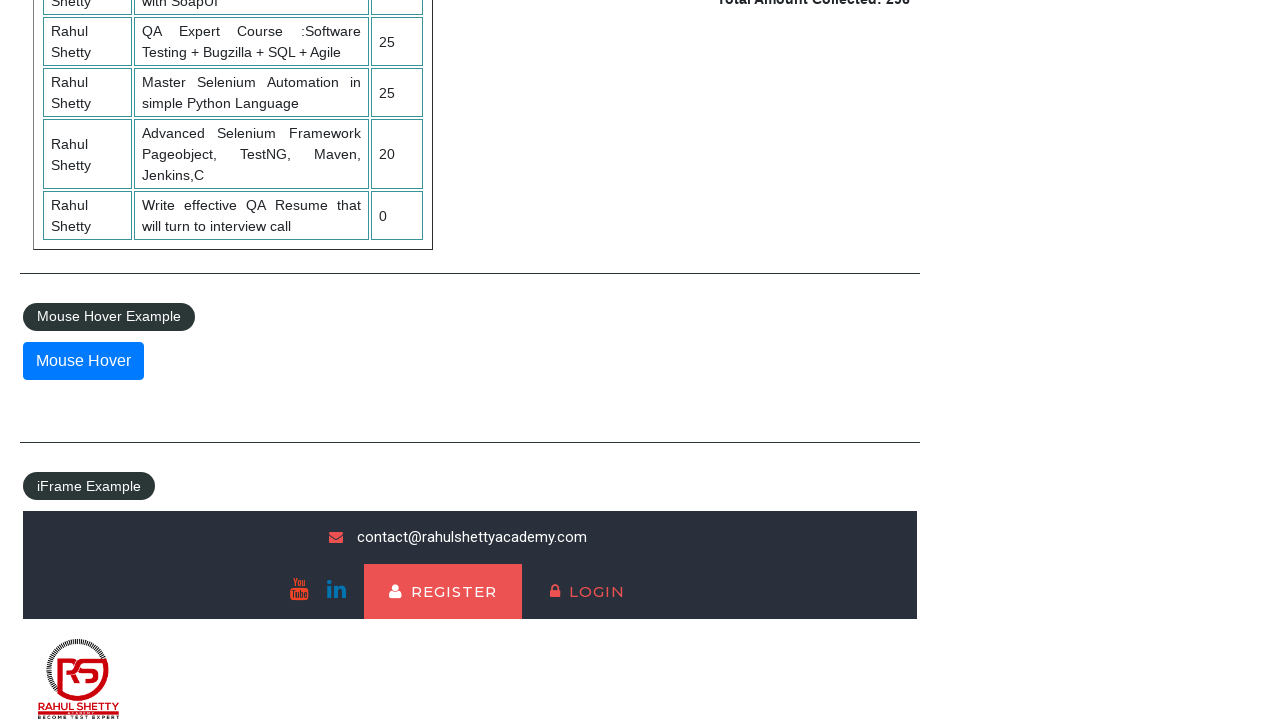